Tests search functionality on Python.org by entering "pycon" in the search box and submitting the form

Starting URL: http://www.python.org

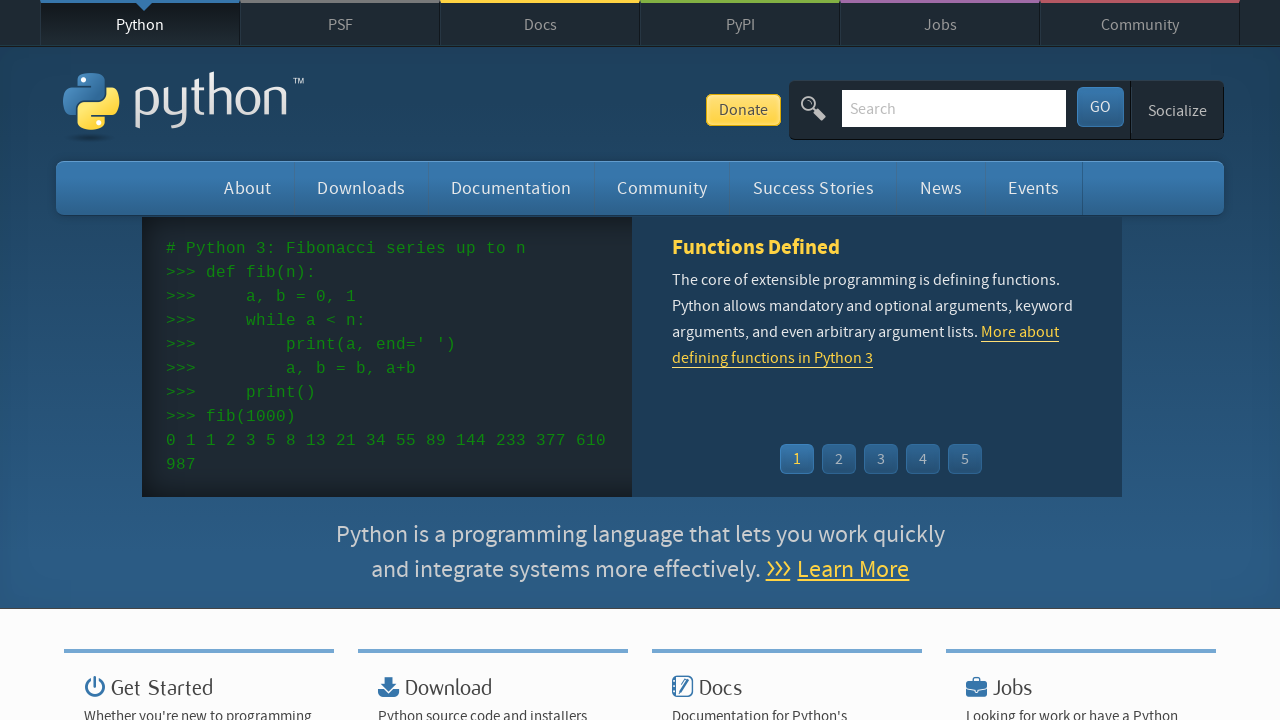

Filled search box with 'pycon' on input[name='q']
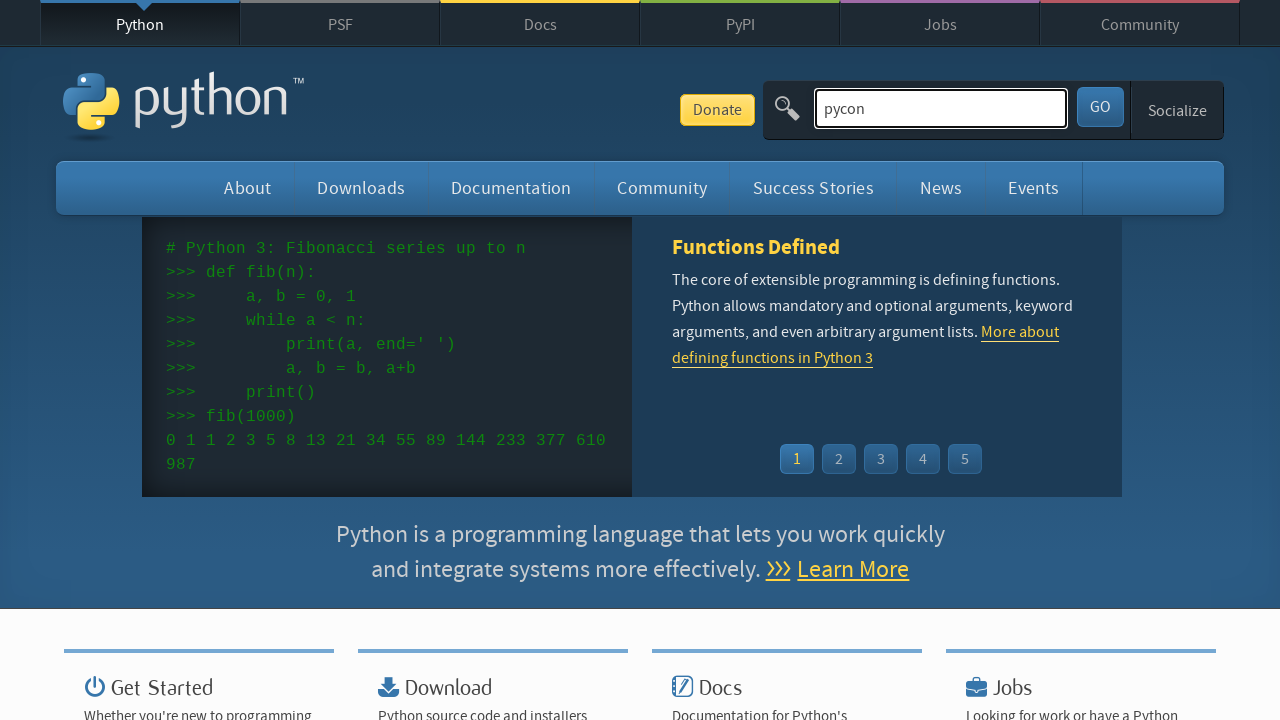

Pressed Enter to submit search form on input[name='q']
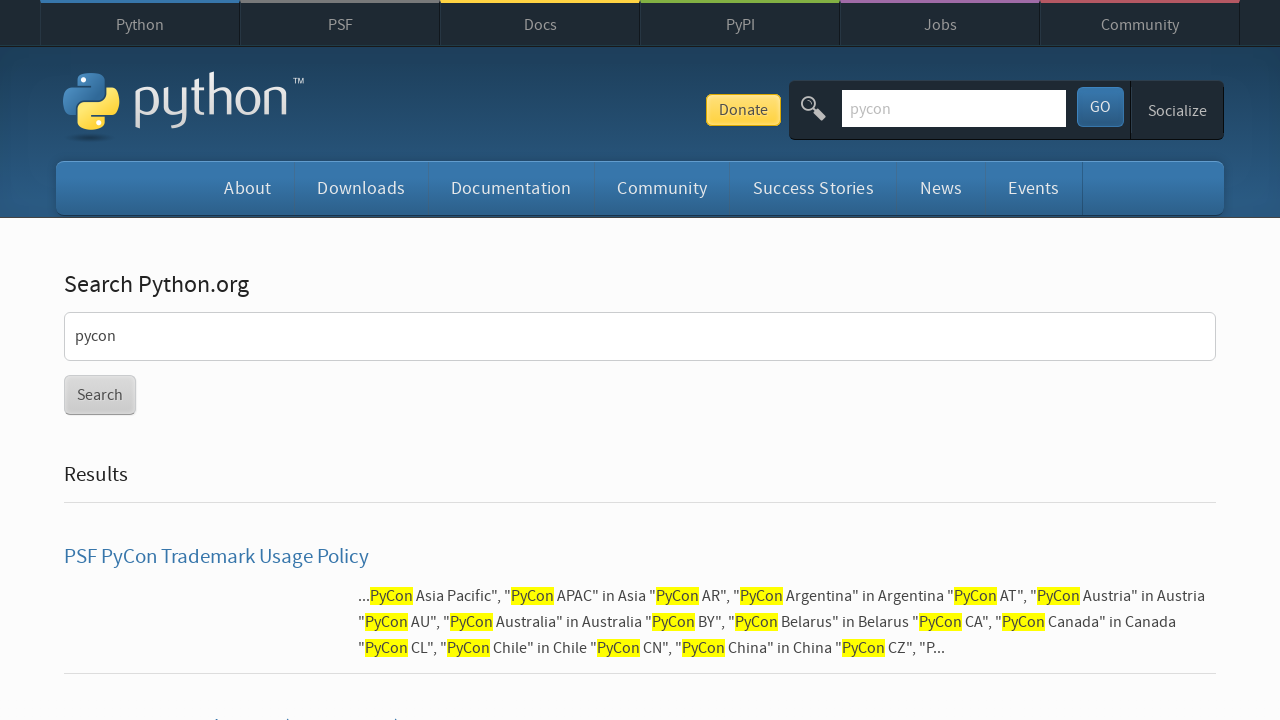

Search results page loaded successfully
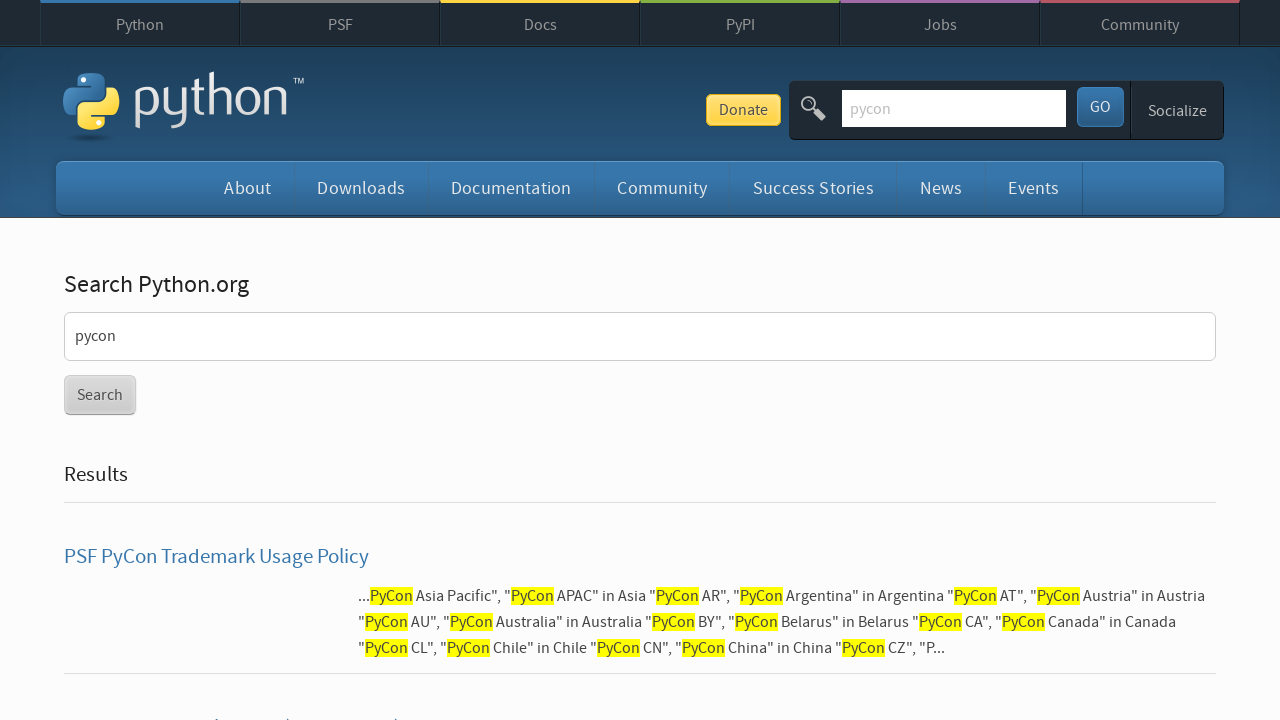

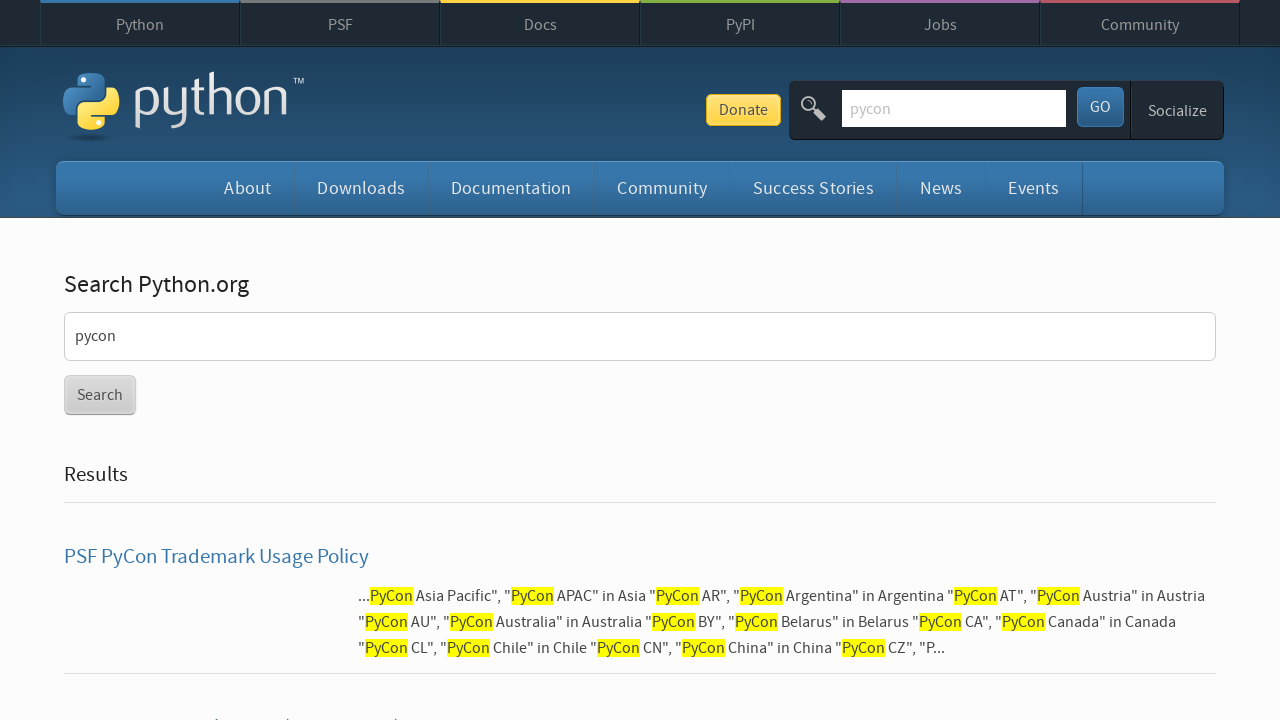